Tests filling a search field using placeholder locator

Starting URL: https://www.w3schools.com

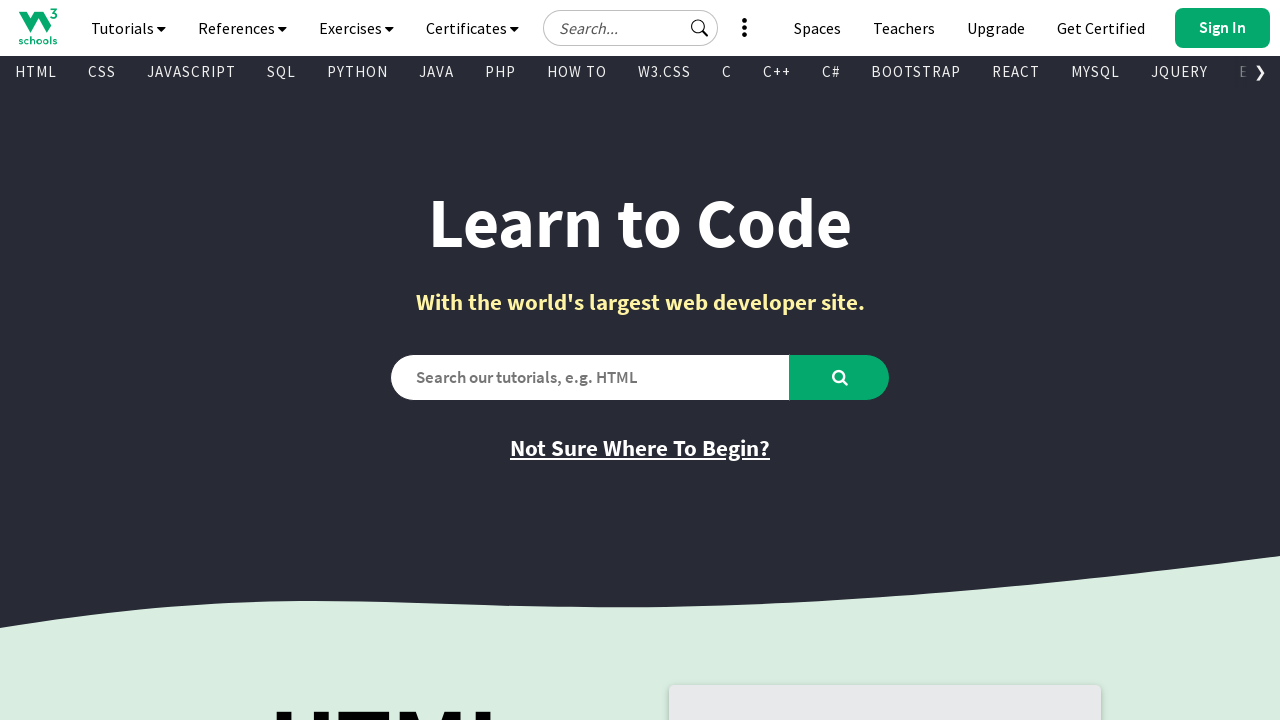

Filled search field using placeholder locator with 'typescript' on internal:attr=[placeholder="Search..."i]
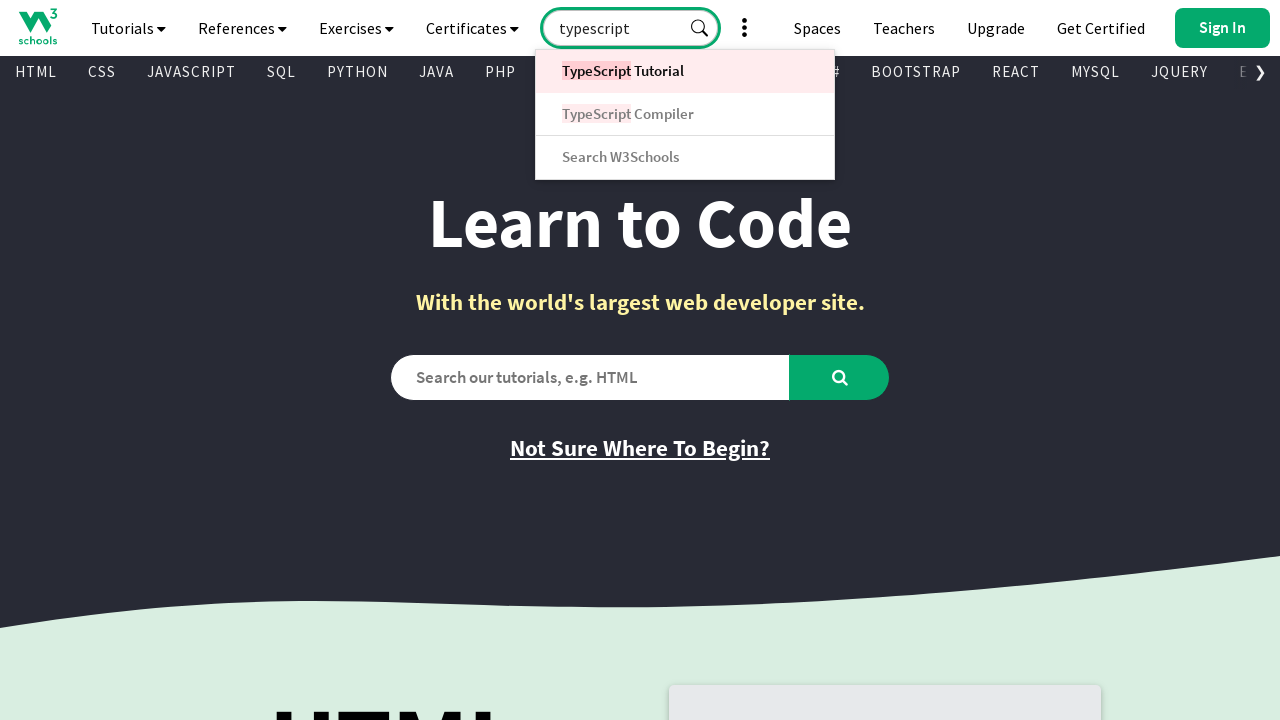

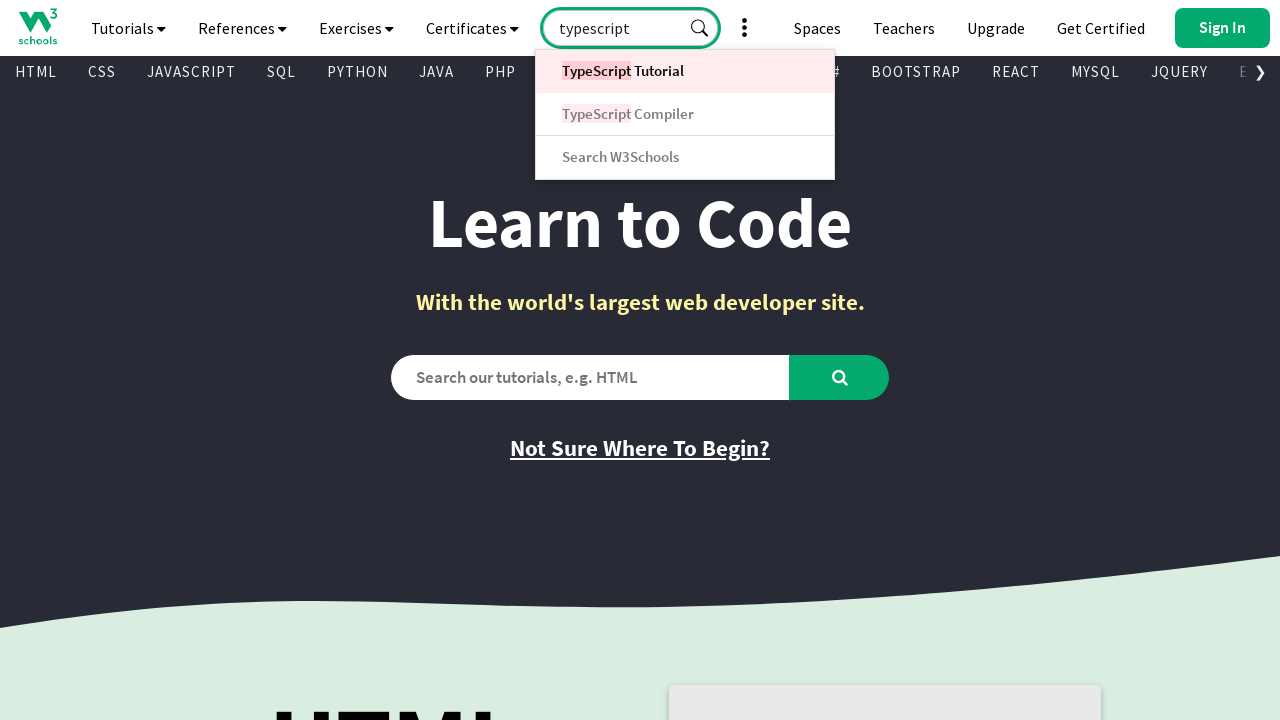